Tests filtering to display only active (non-completed) items by clicking the Active filter link.

Starting URL: https://demo.playwright.dev/todomvc

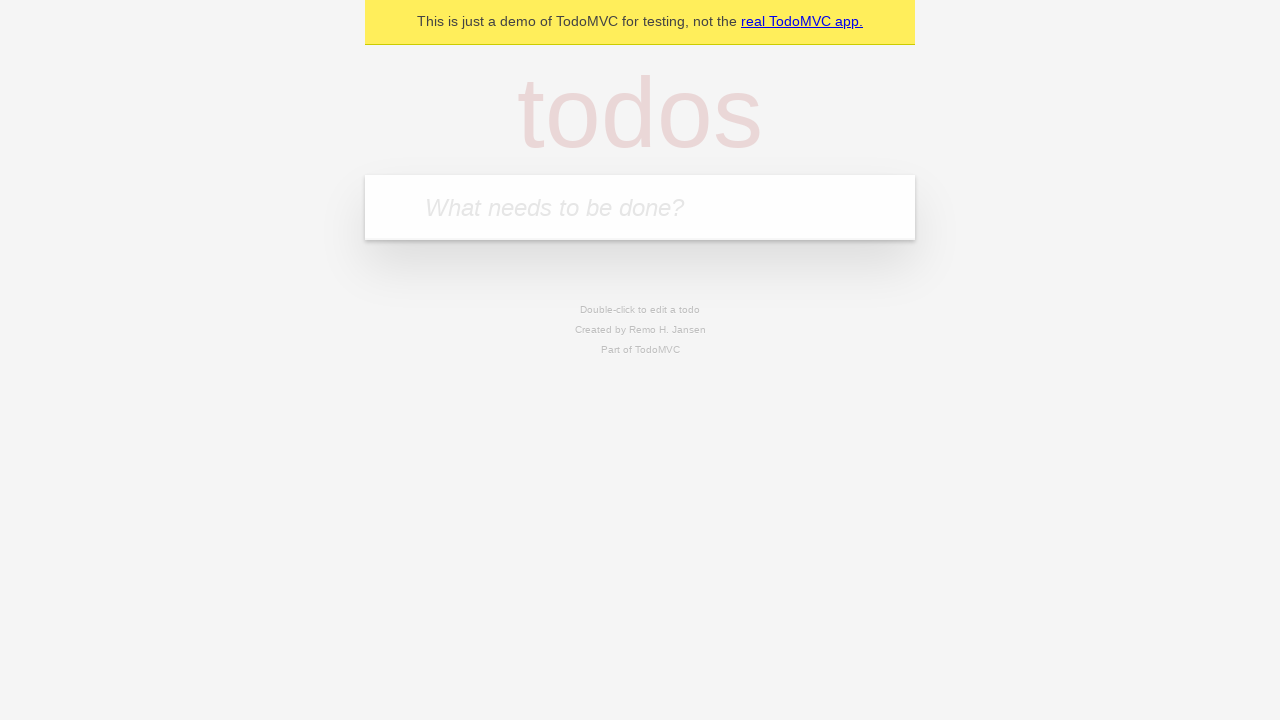

Filled todo input with 'buy some cheese' on internal:attr=[placeholder="What needs to be done?"i]
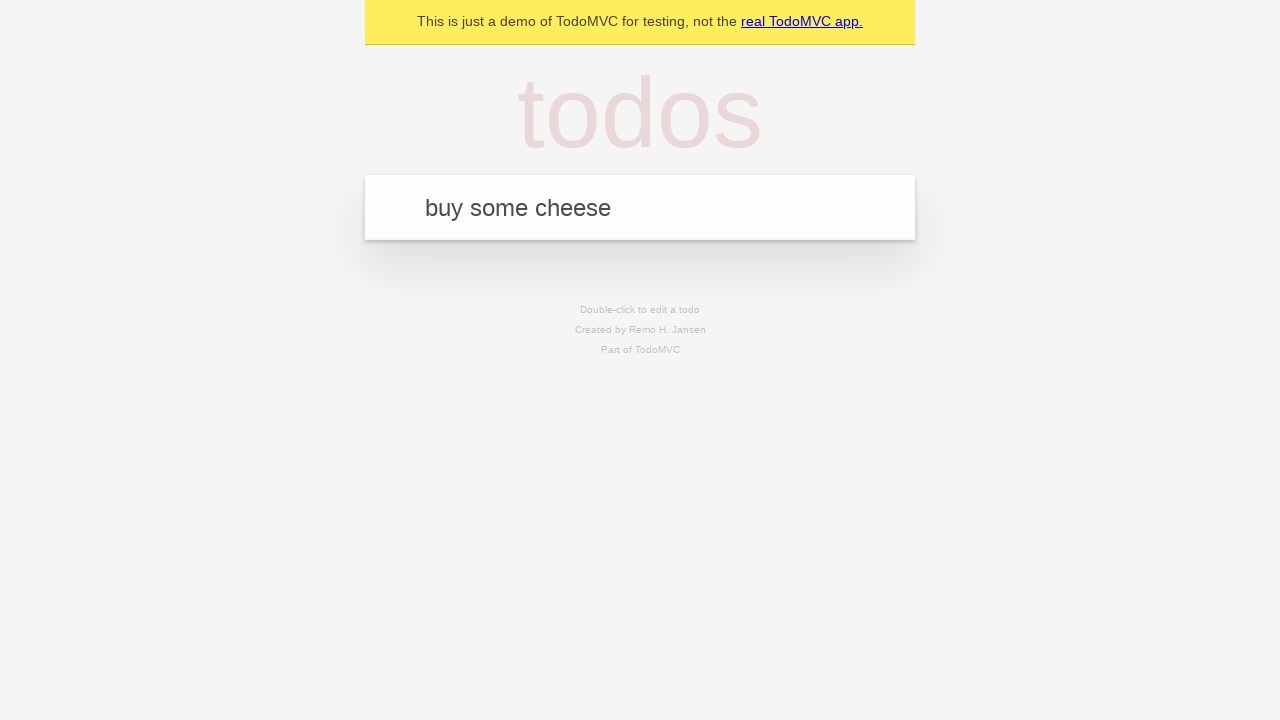

Pressed Enter to add first todo on internal:attr=[placeholder="What needs to be done?"i]
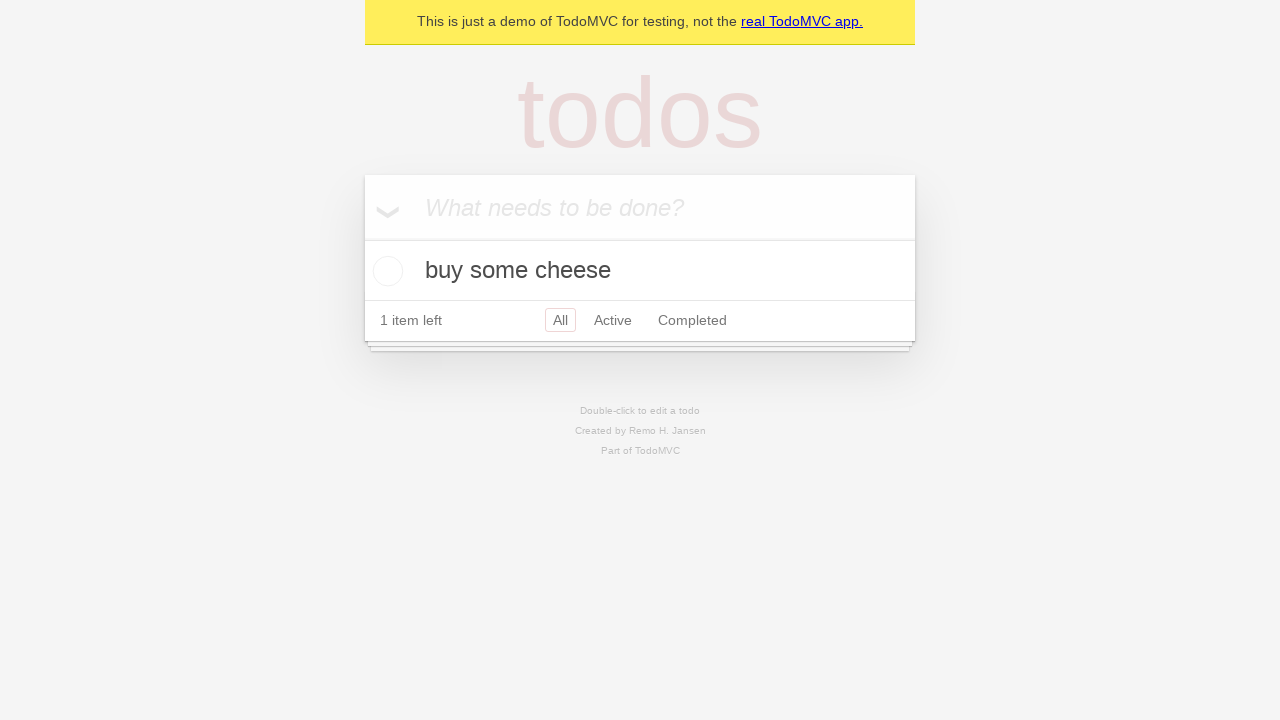

Filled todo input with 'feed the cat' on internal:attr=[placeholder="What needs to be done?"i]
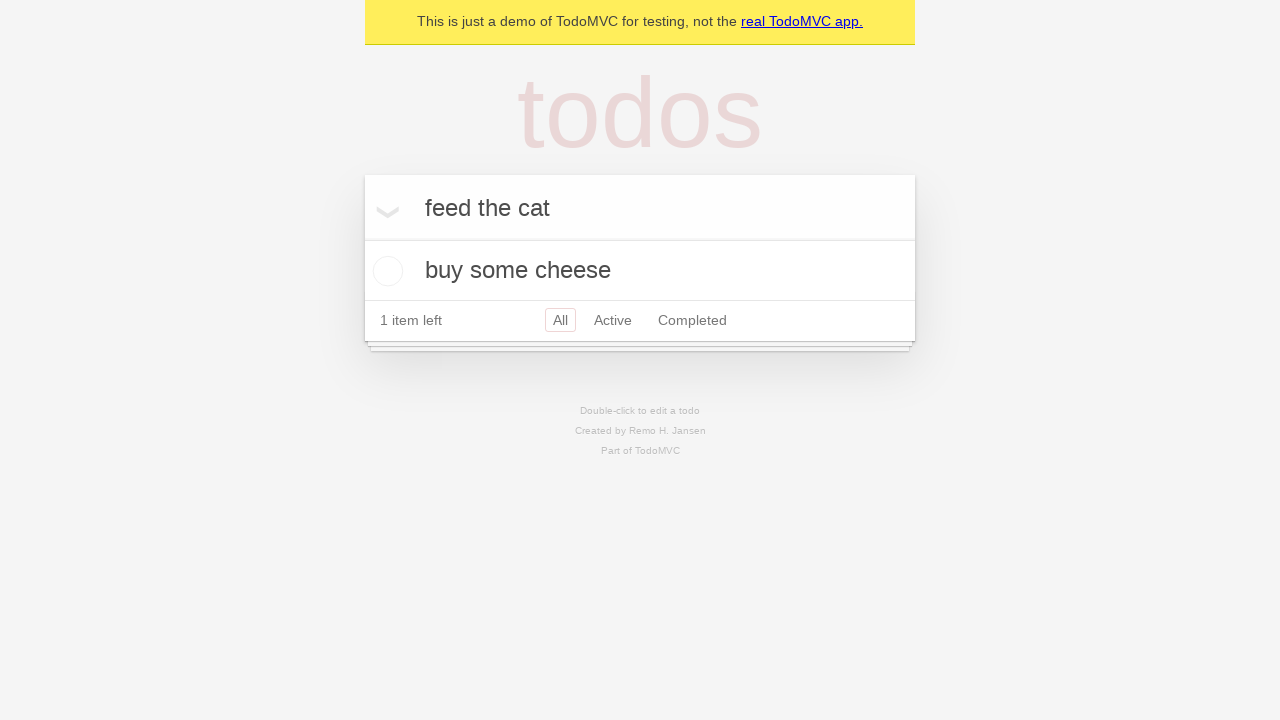

Pressed Enter to add second todo on internal:attr=[placeholder="What needs to be done?"i]
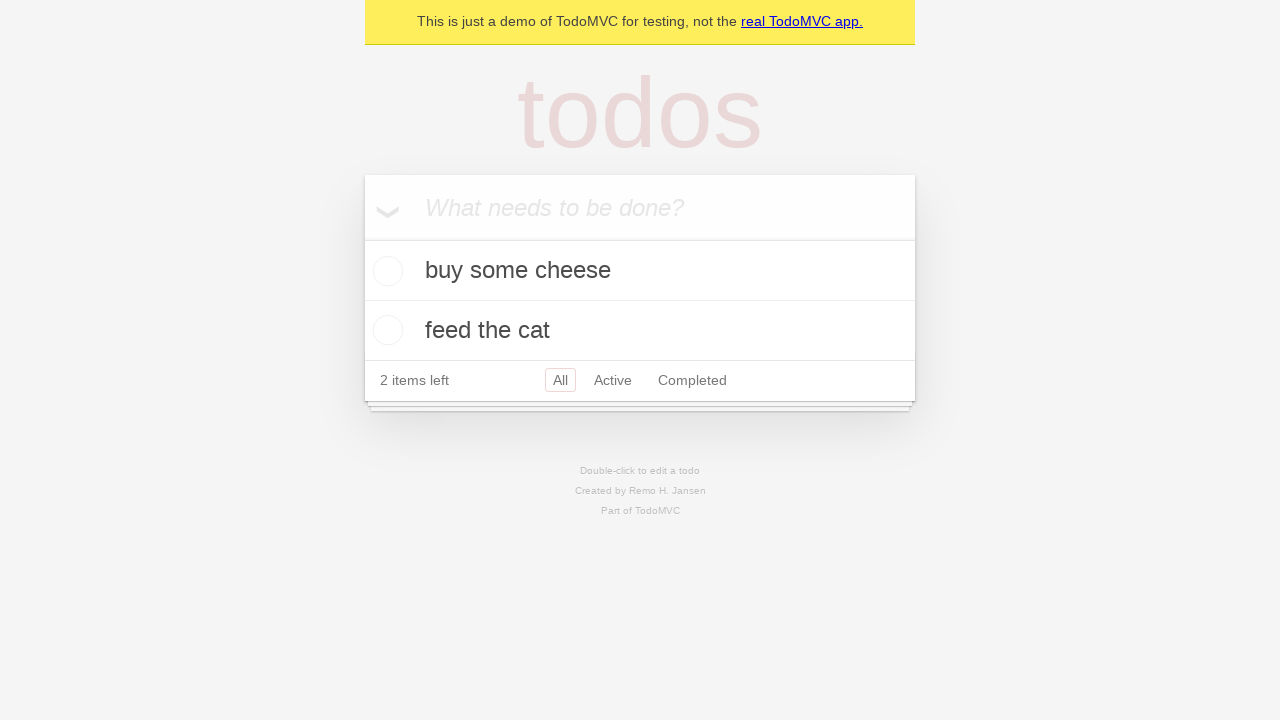

Filled todo input with 'book a doctors appointment' on internal:attr=[placeholder="What needs to be done?"i]
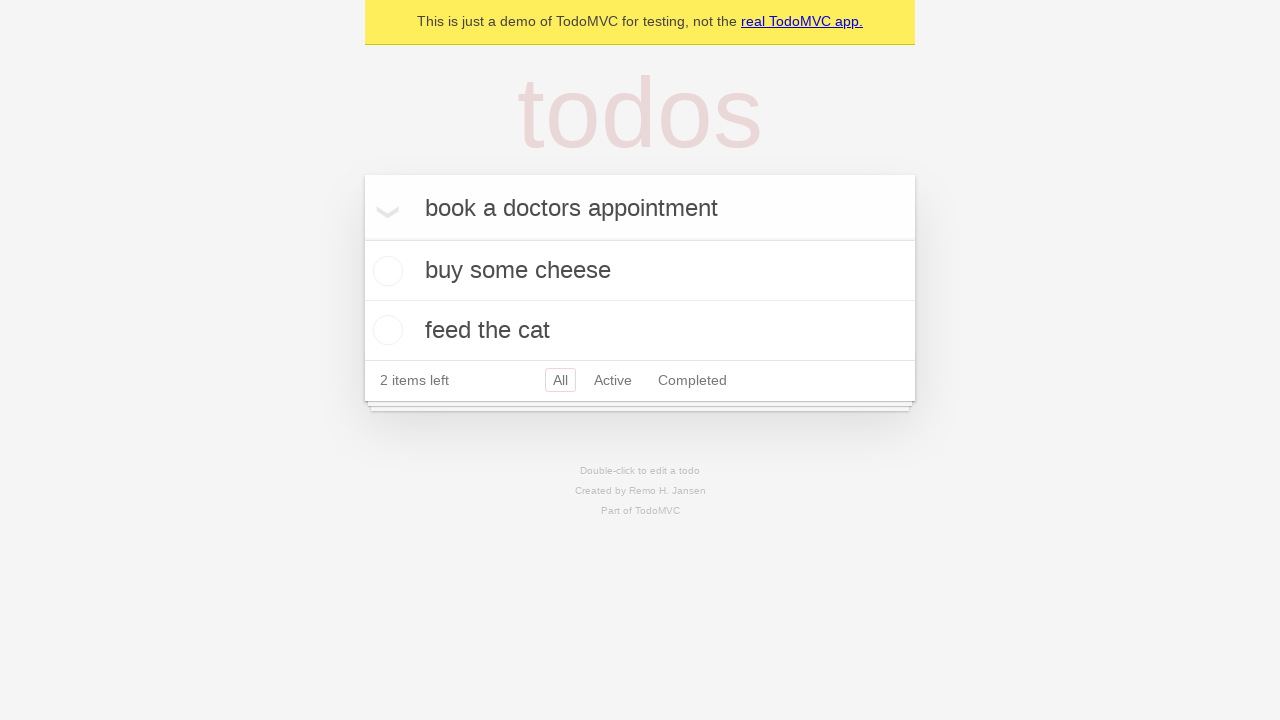

Pressed Enter to add third todo on internal:attr=[placeholder="What needs to be done?"i]
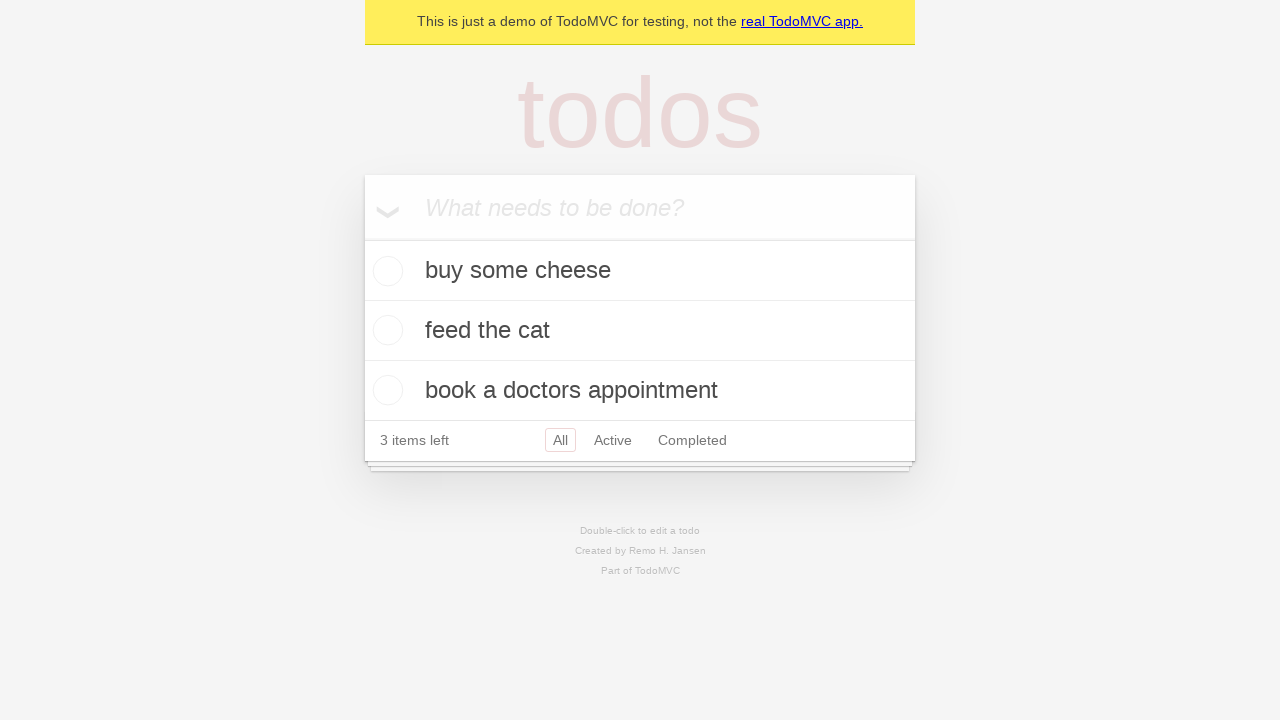

Checked the second todo item to mark it as completed at (385, 330) on internal:testid=[data-testid="todo-item"s] >> nth=1 >> internal:role=checkbox
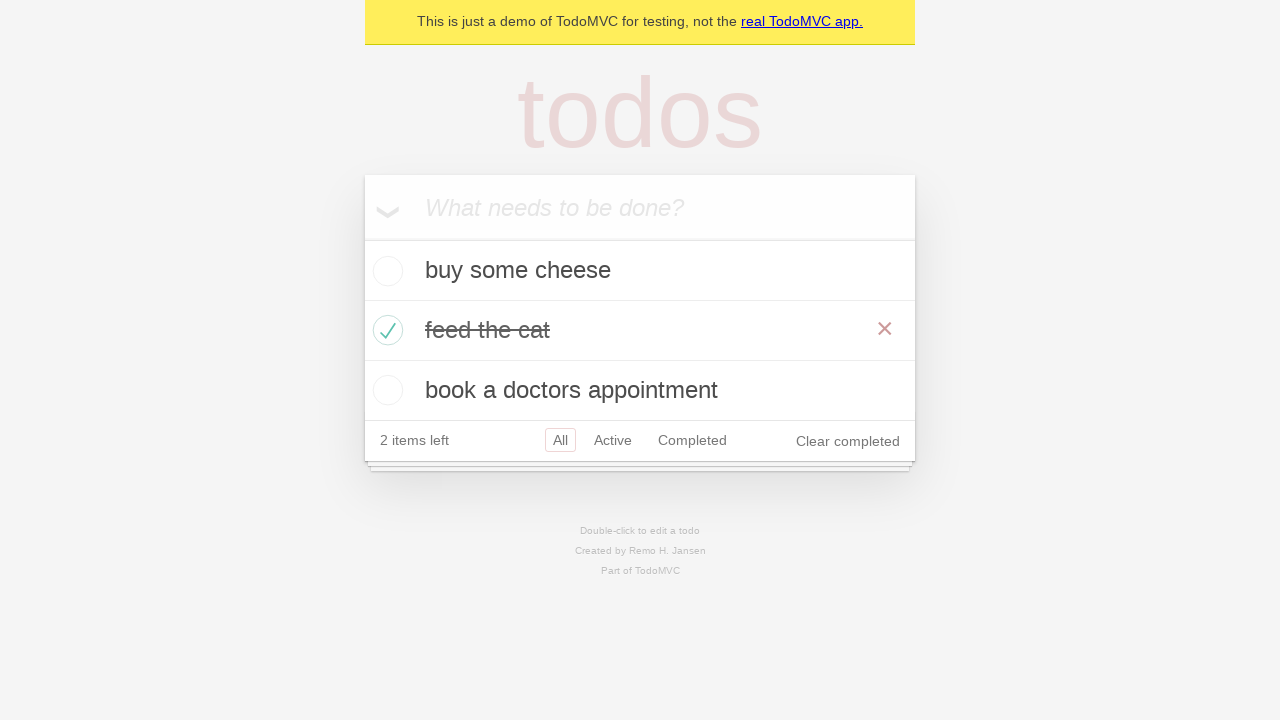

Clicked Active filter link to display only non-completed items at (613, 440) on internal:role=link[name="Active"i]
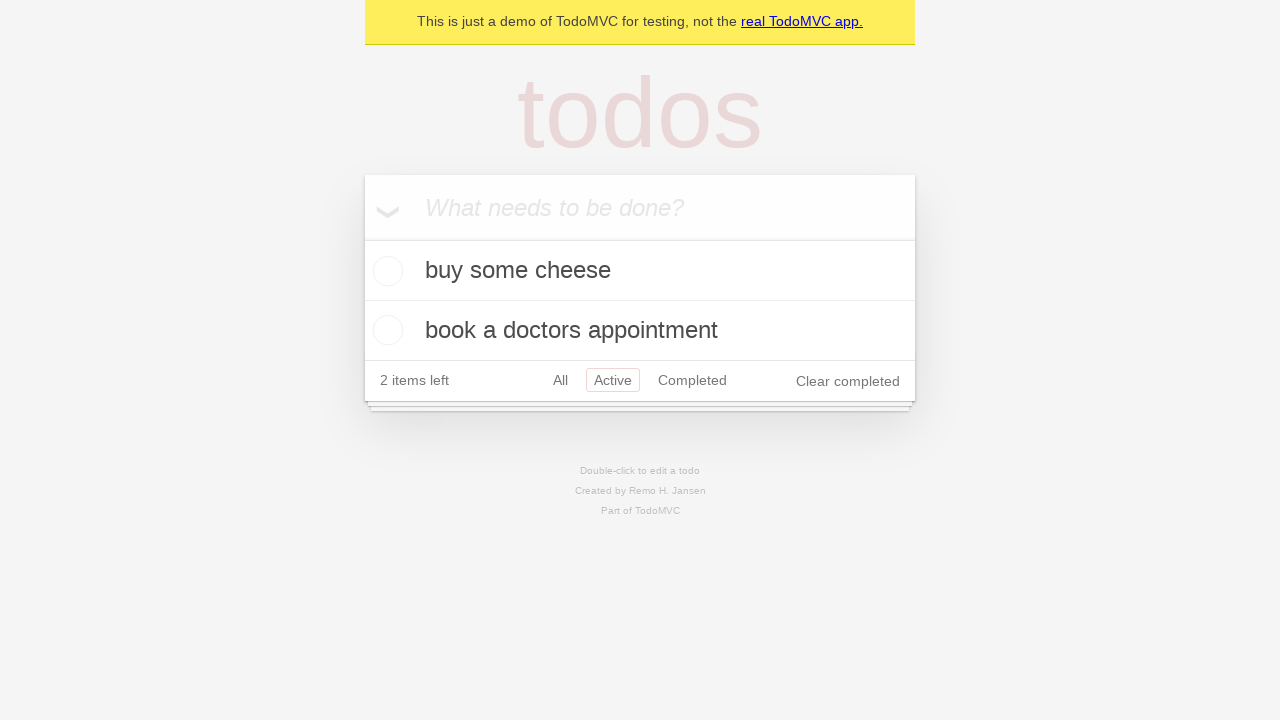

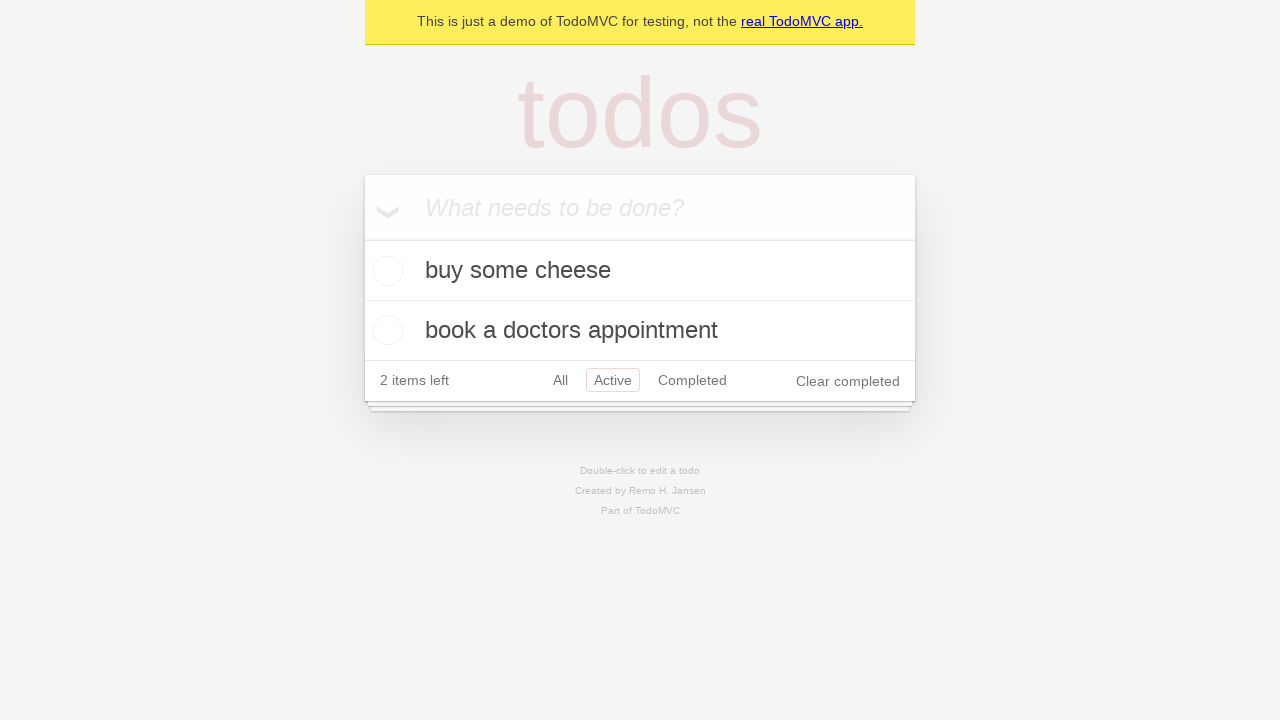